Navigates to Python documentation and clicks on the Tutorial link, then waits for the tutorial page to load

Starting URL: https://docs.python.org/

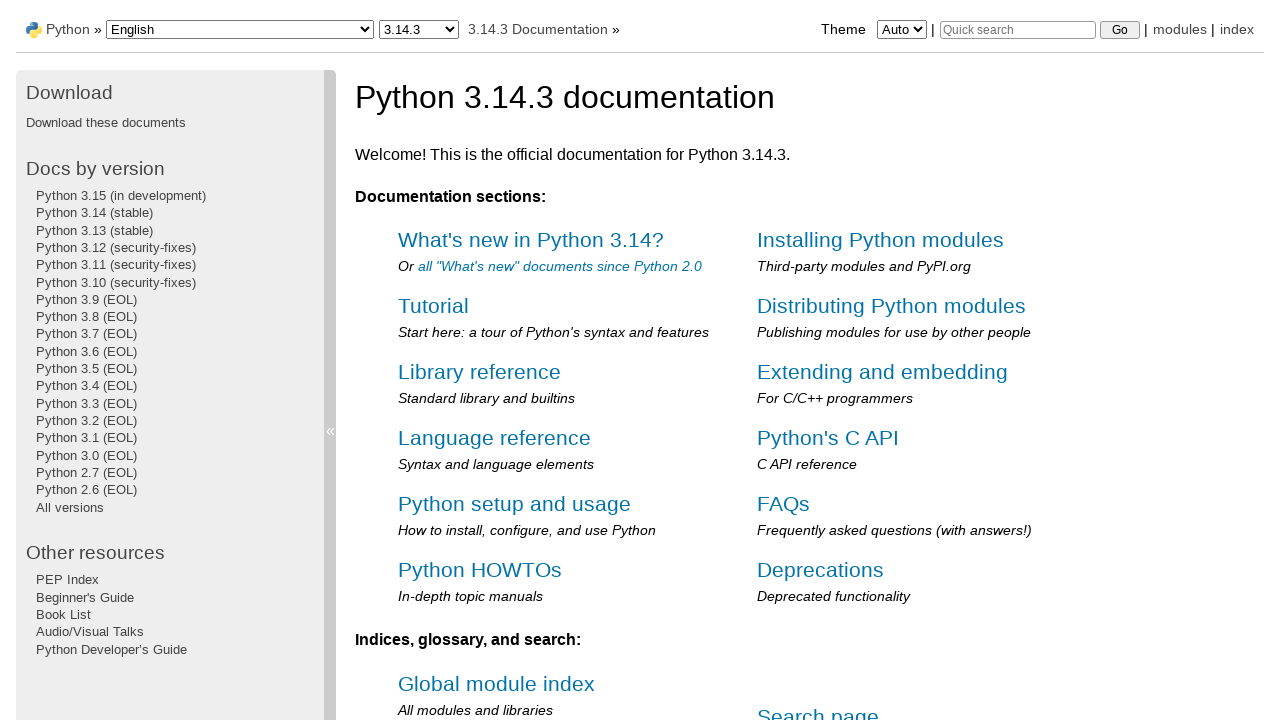

Navigated to Python documentation homepage
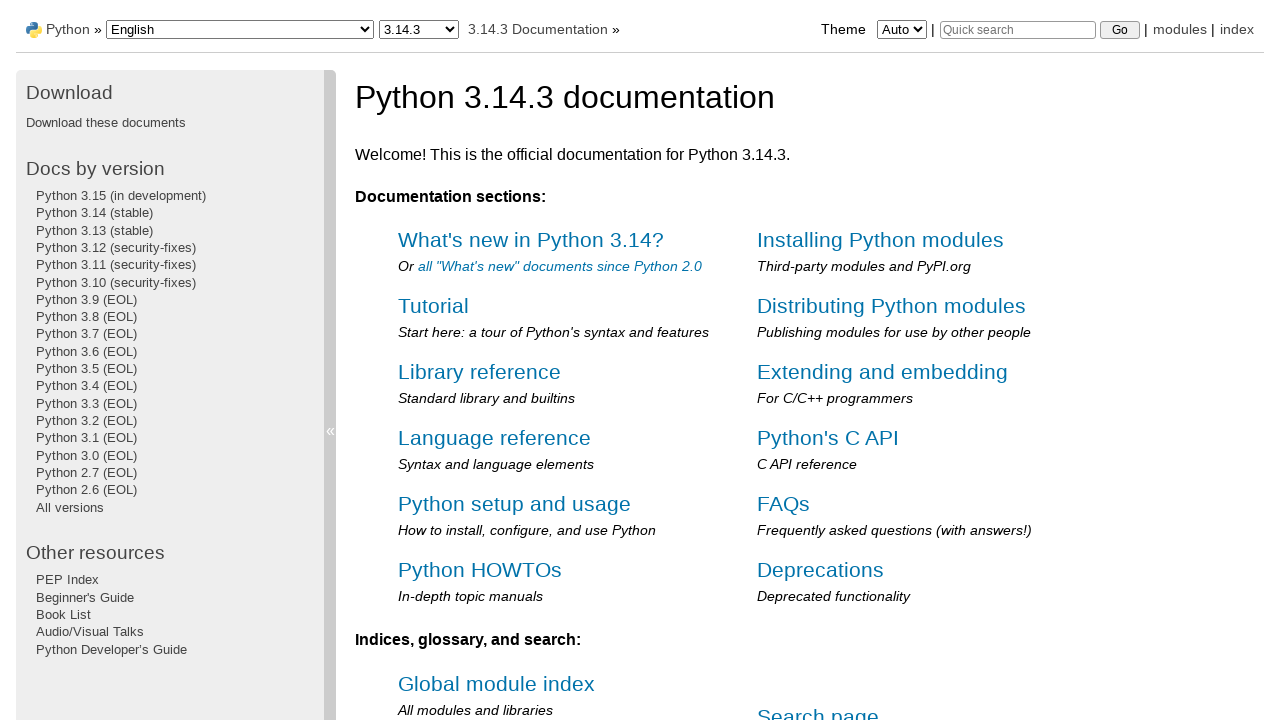

Clicked on the Tutorial link at (434, 306) on text=Tutorial
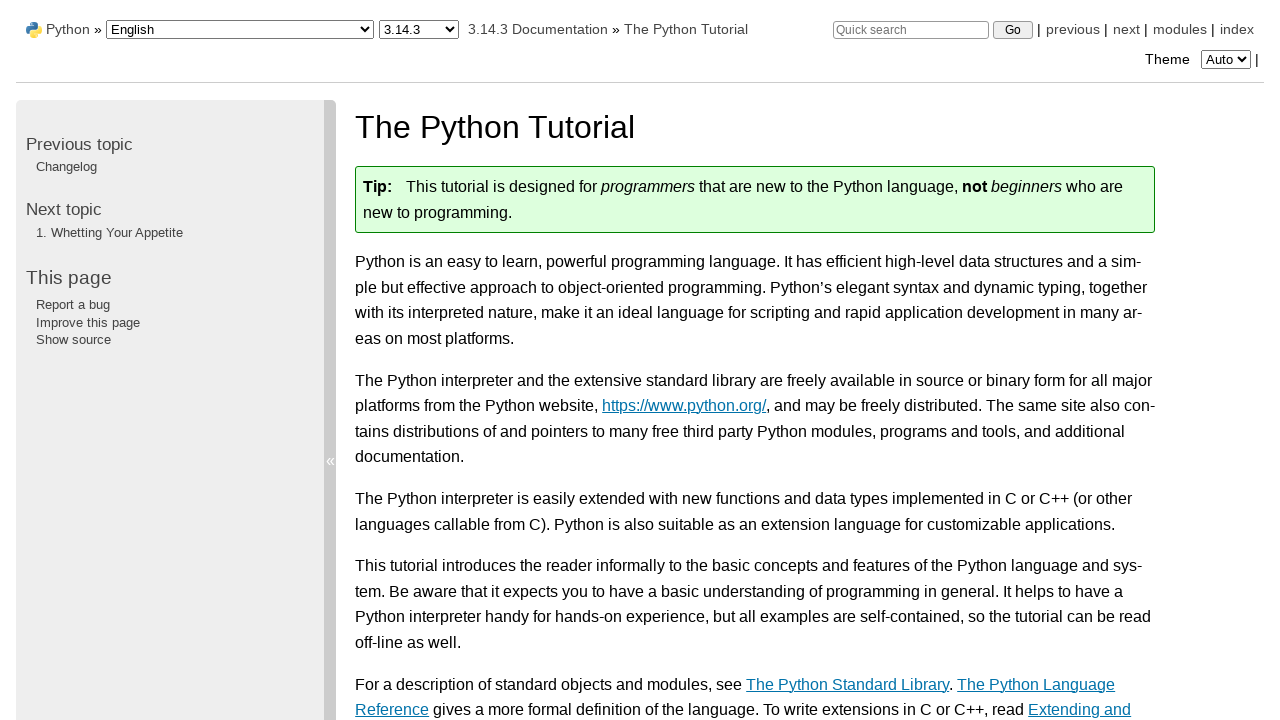

Tutorial page loaded and tutorial heading is present
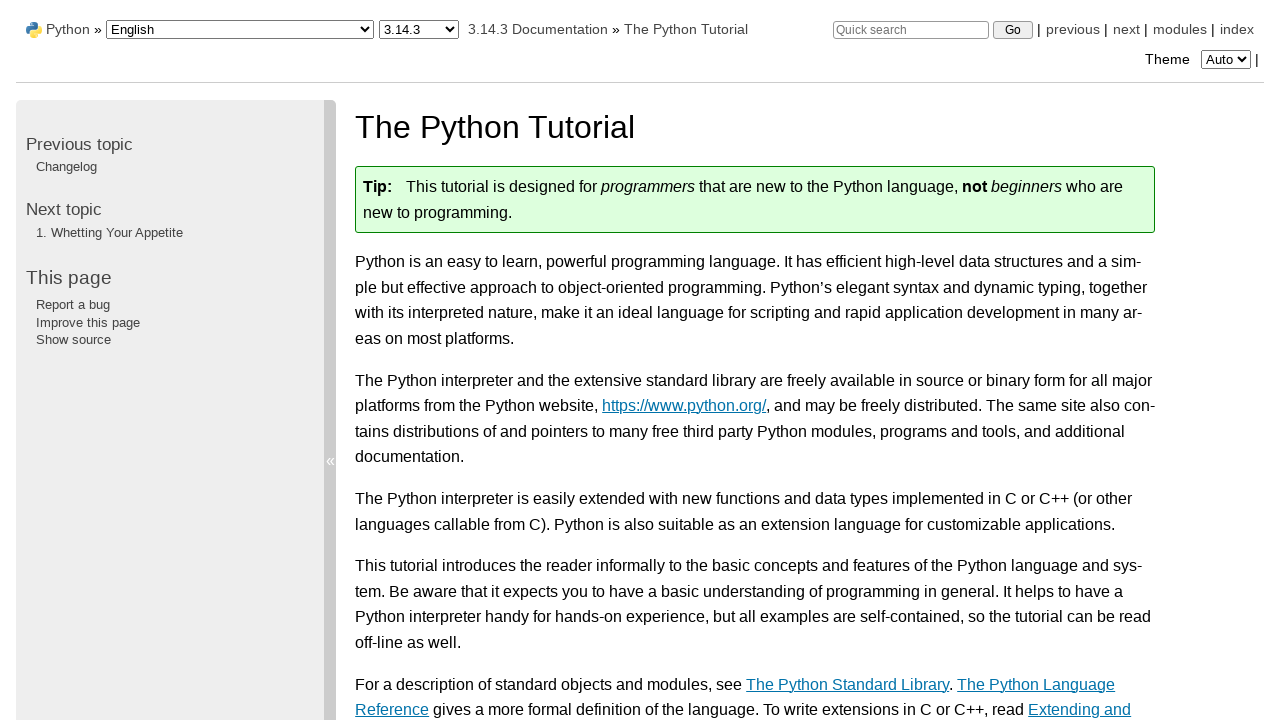

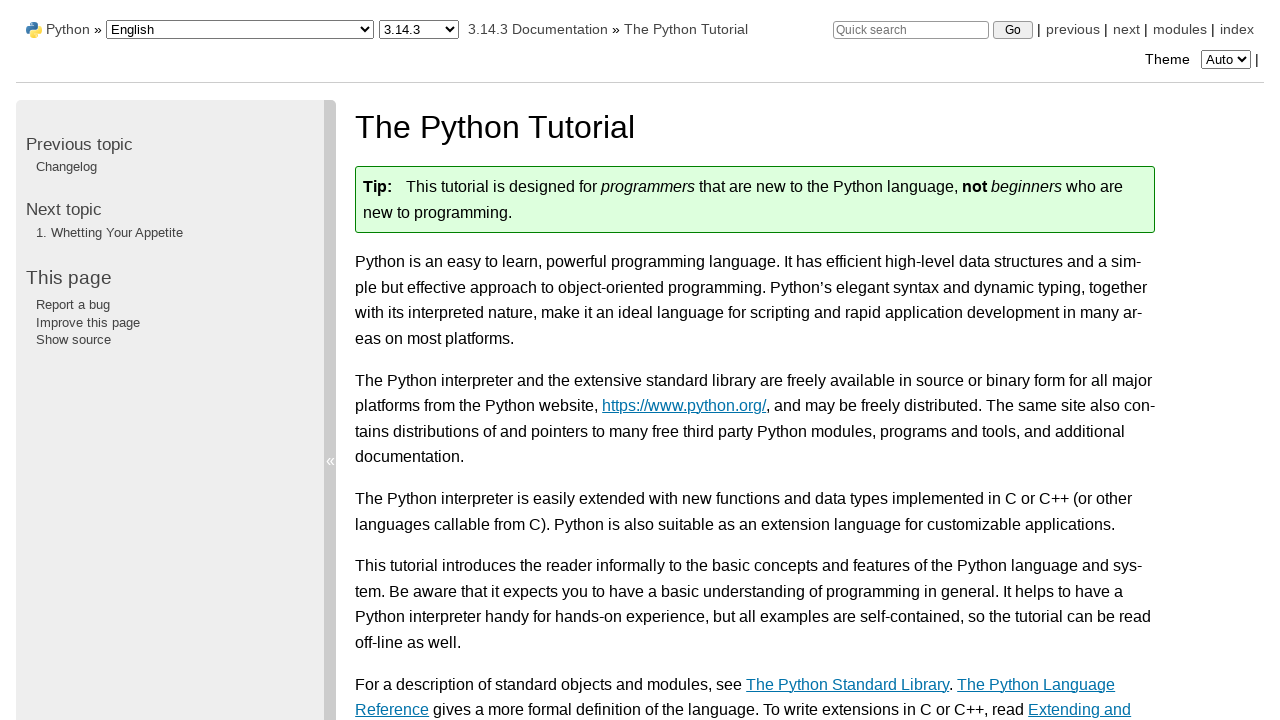